Demonstrates XPath selectors by clicking a submit button and locating elements using various XPath strategies on an Angular practice form

Starting URL: https://rahulshettyacademy.com/angularpractice/

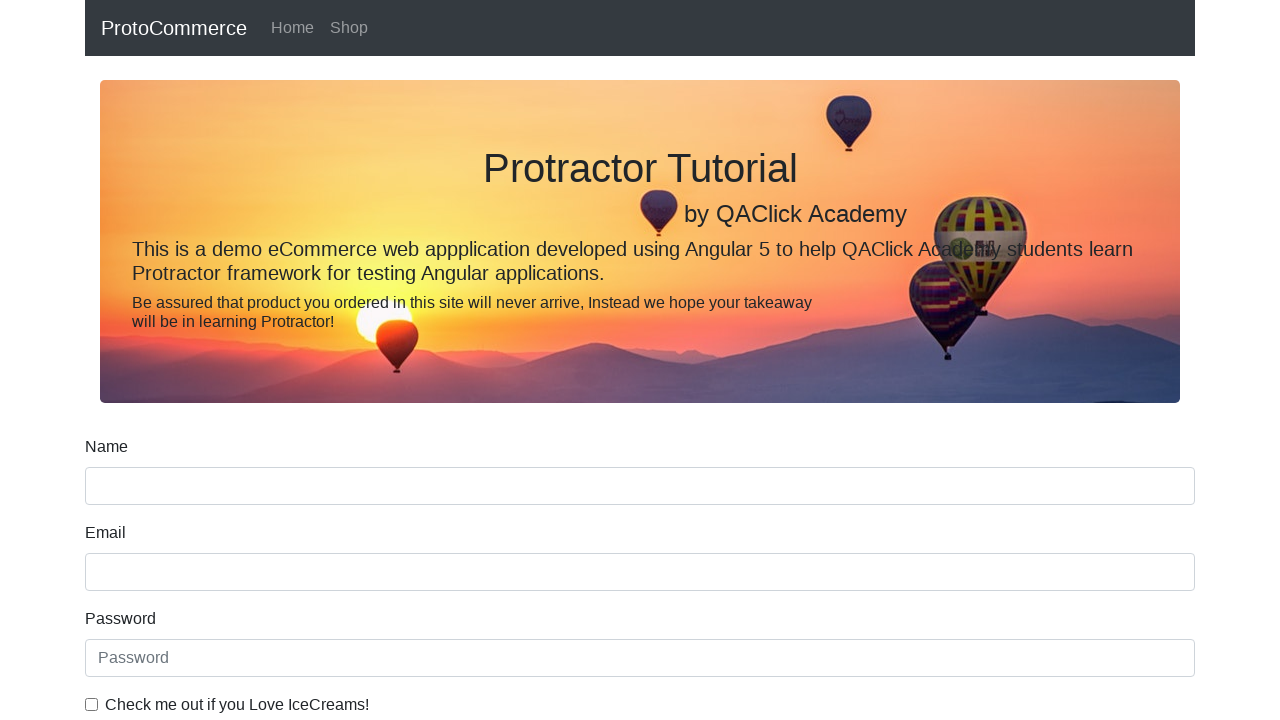

Navigated to Angular practice form page
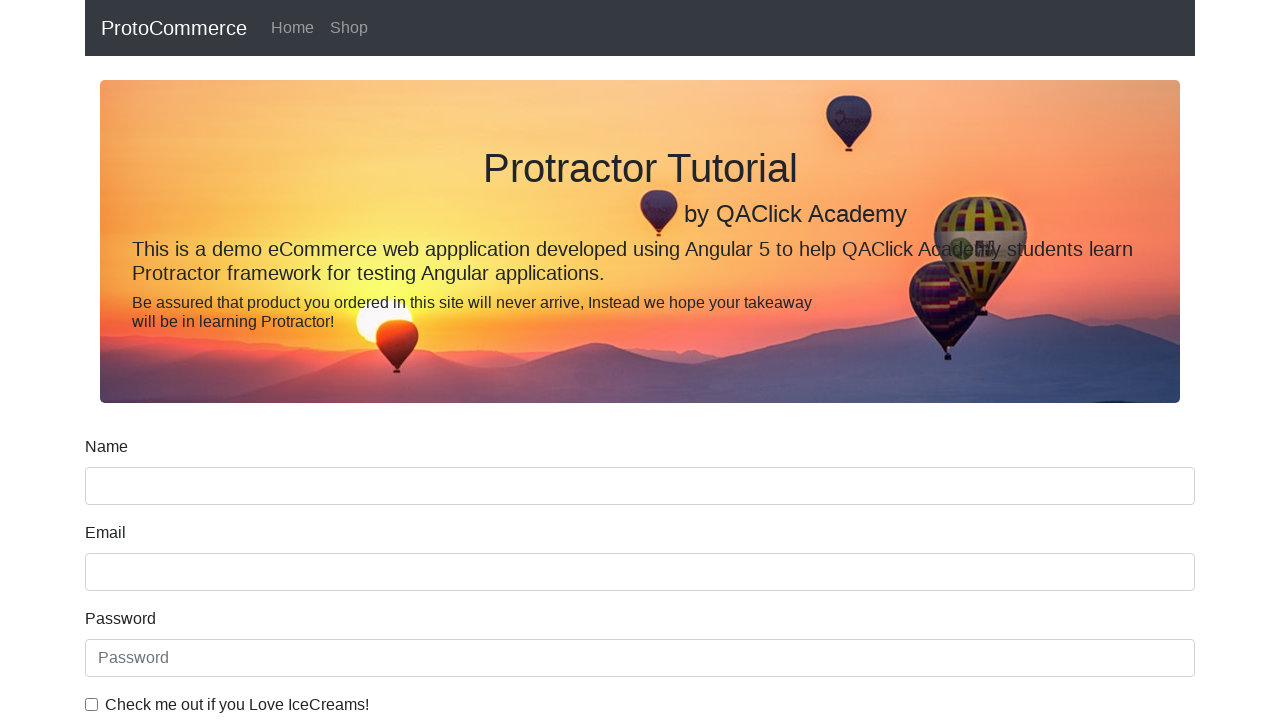

Clicked submit button using XPath selector at (123, 491) on xpath=//input[@value='Submit']
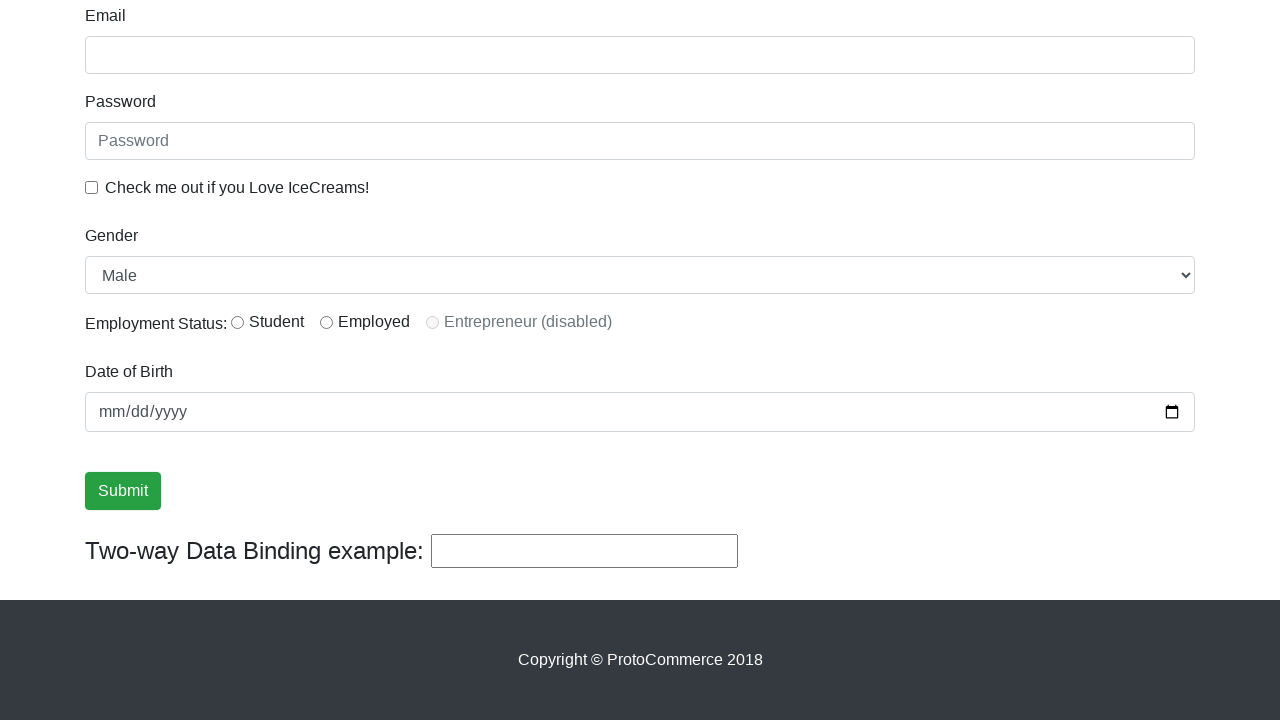

Waited 5 seconds for page to process
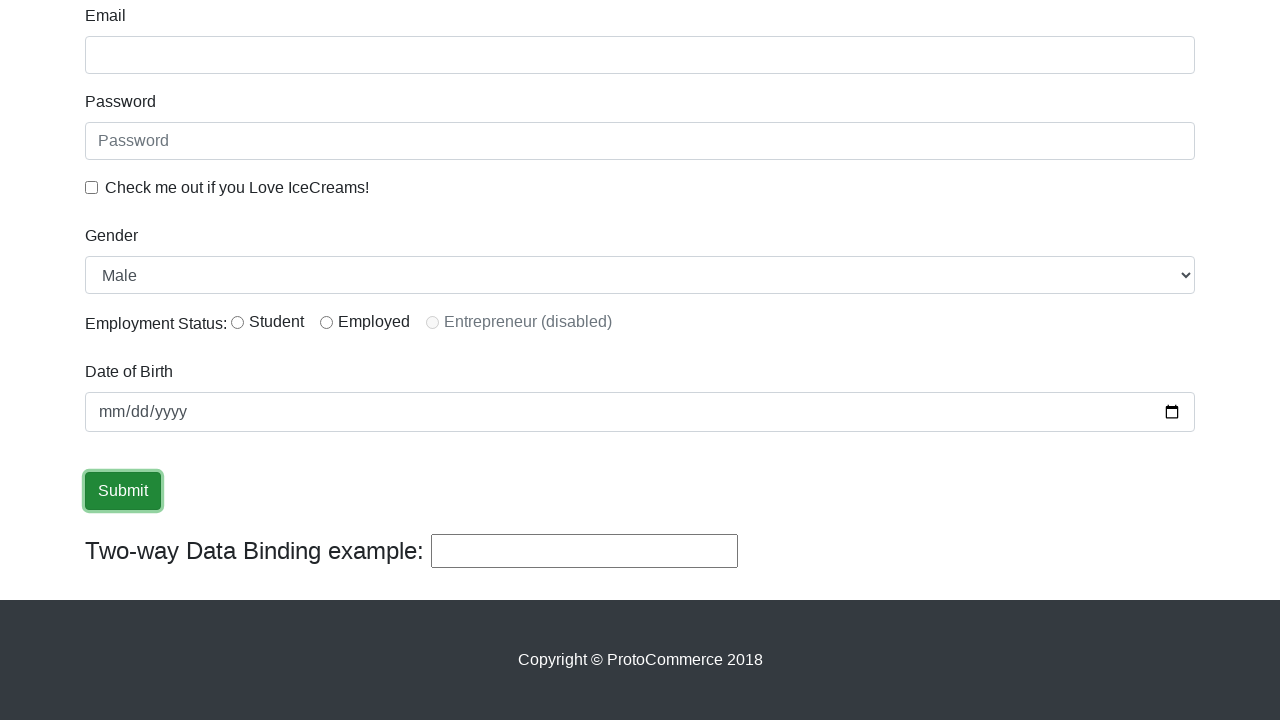

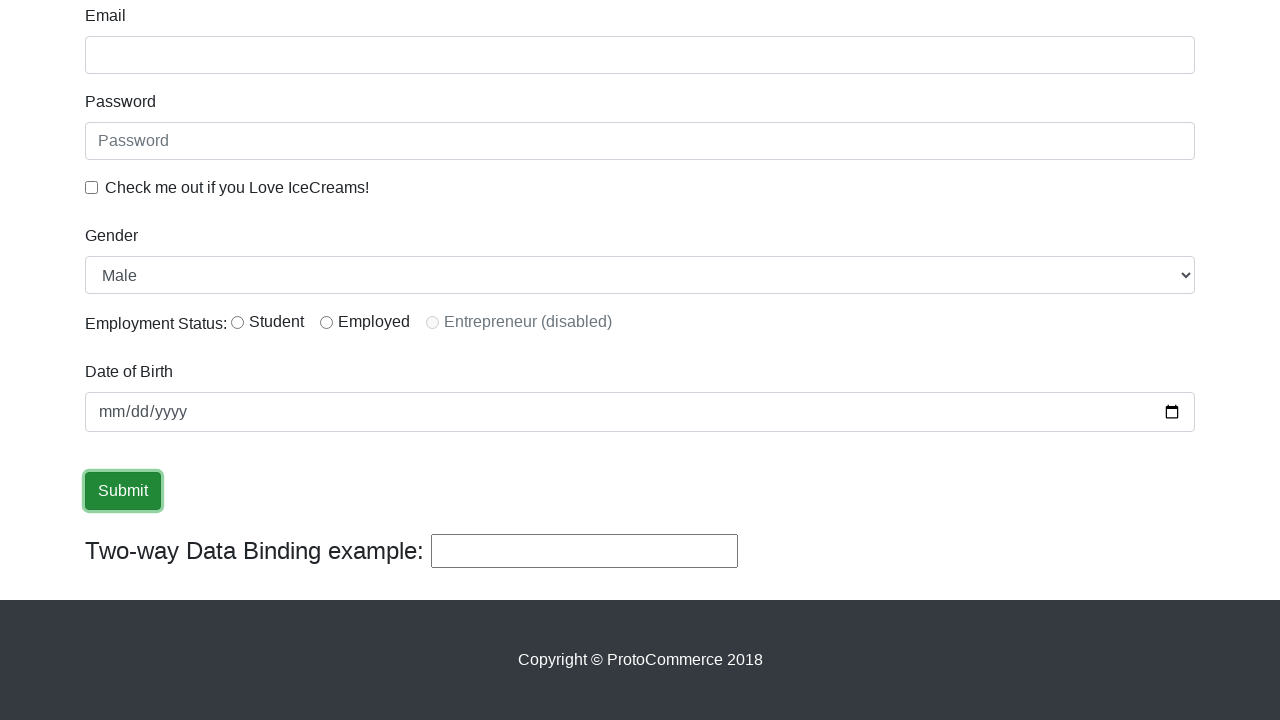